Tests iframe handling by clicking to reveal frames, then switching between two iframes to extract text from h2 elements in each frame

Starting URL: https://curso.testautomation.es

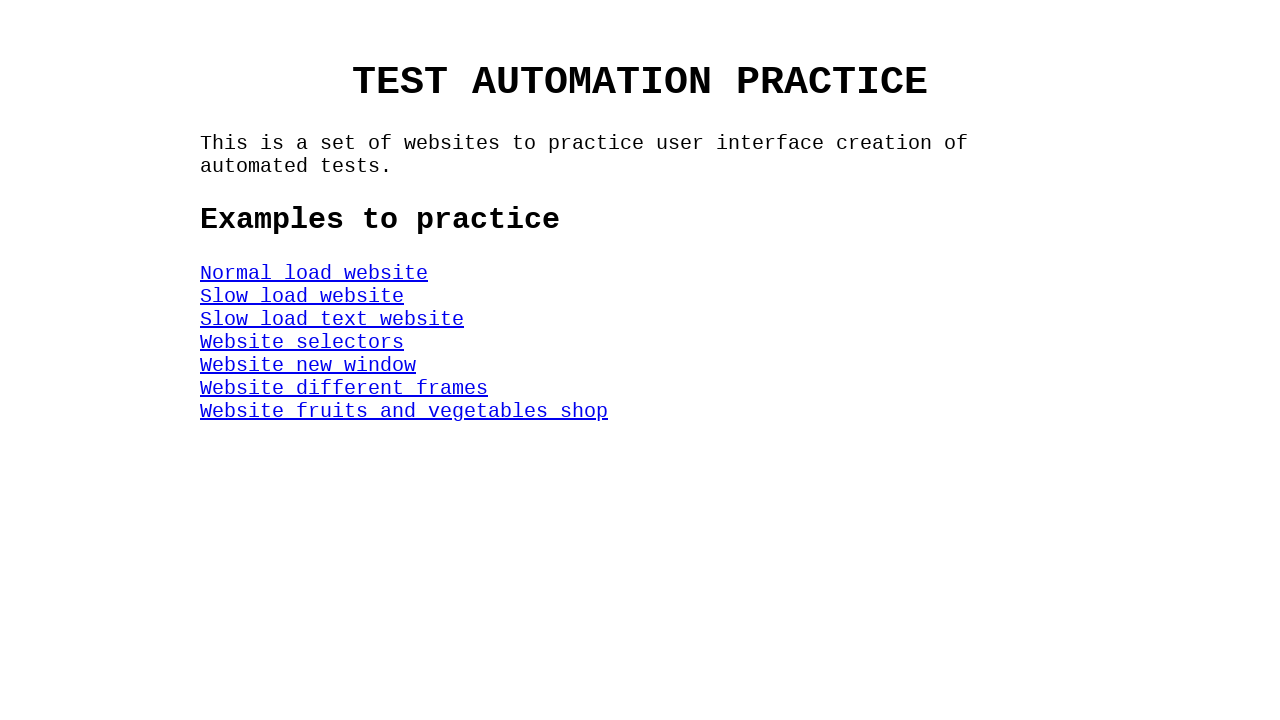

Clicked DifferentFrames link to navigate to second page at (344, 388) on #DifferentFrames
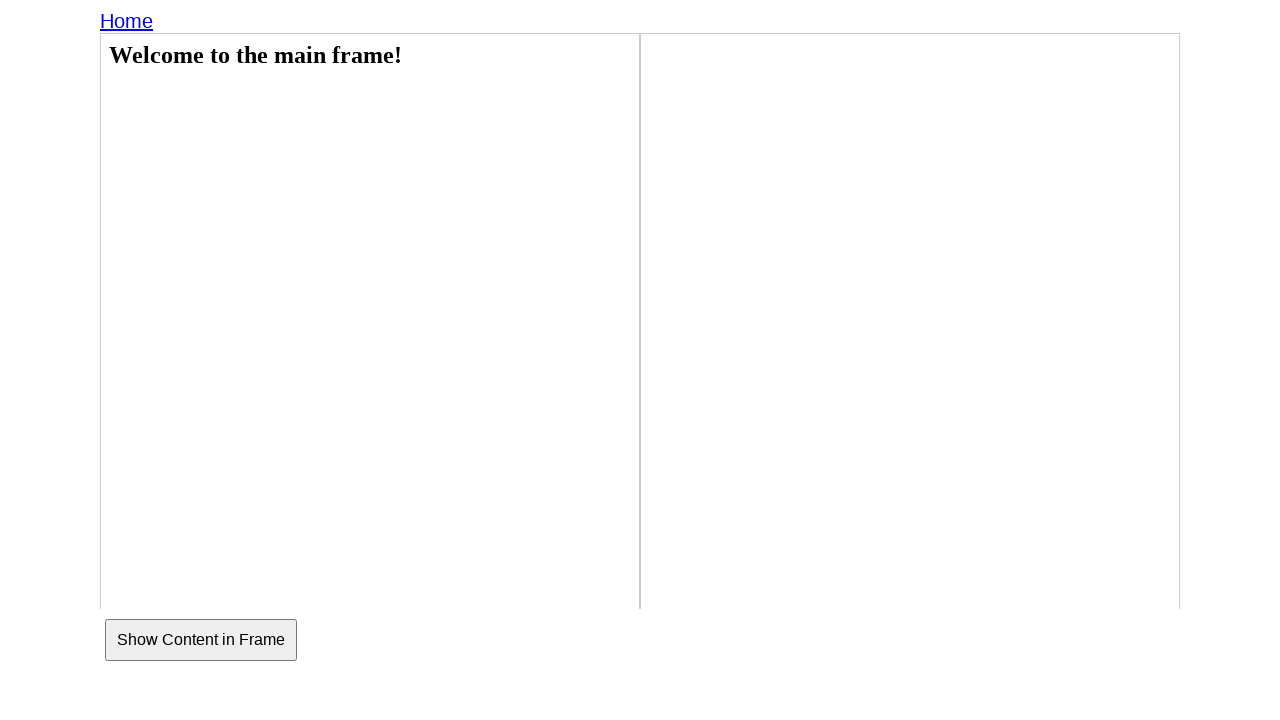

Clicked button to reveal the two iframes at (201, 640) on button
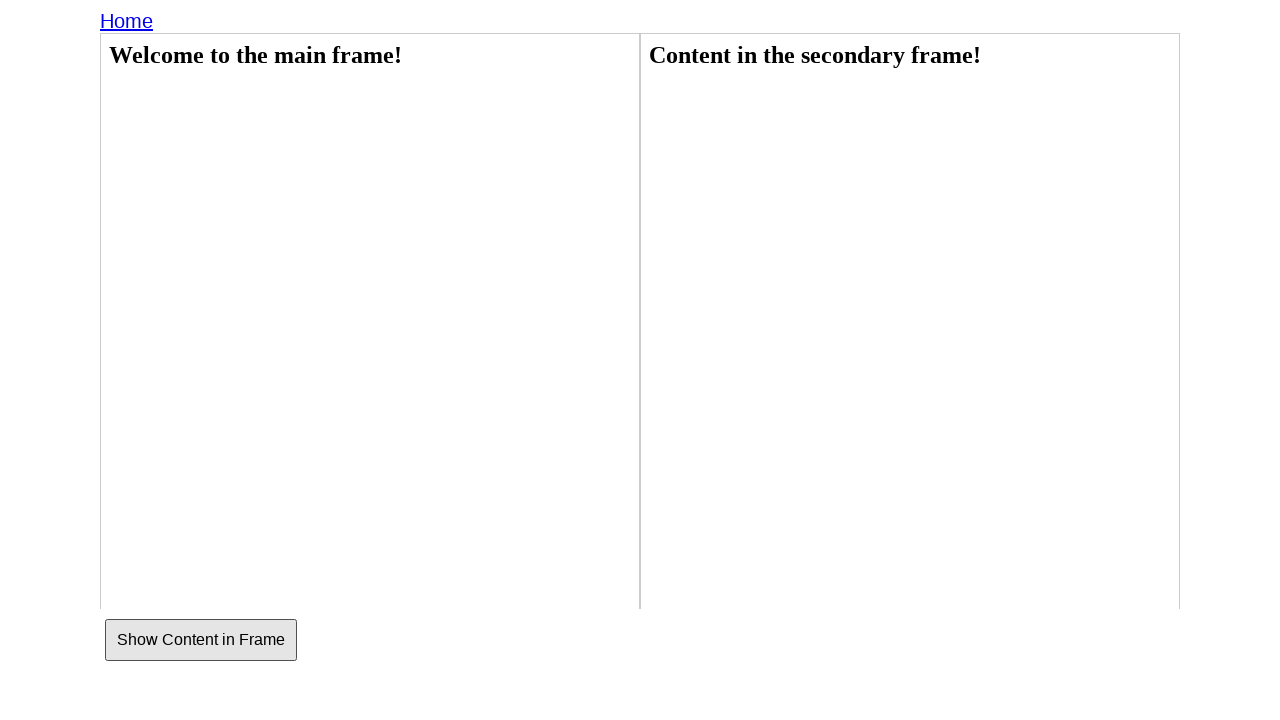

Located first iframe
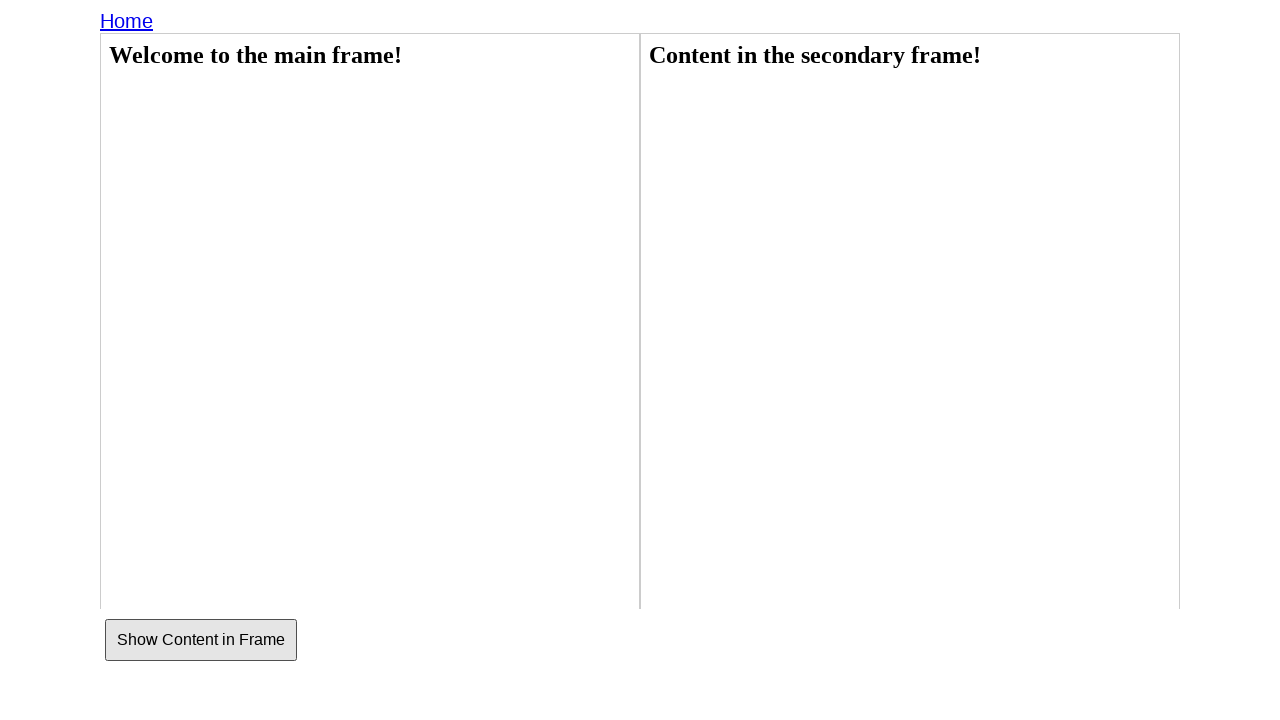

Extracted h2 text from first iframe: 'Welcome to the main frame!'
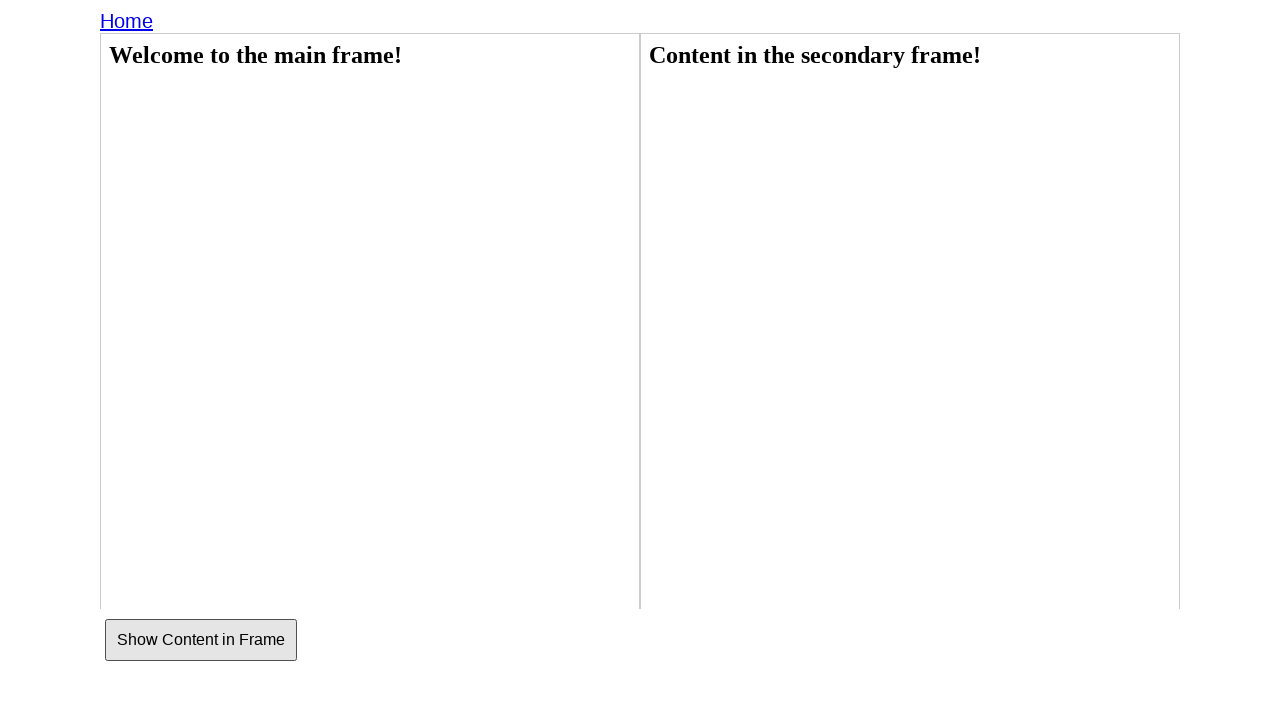

Located second iframe
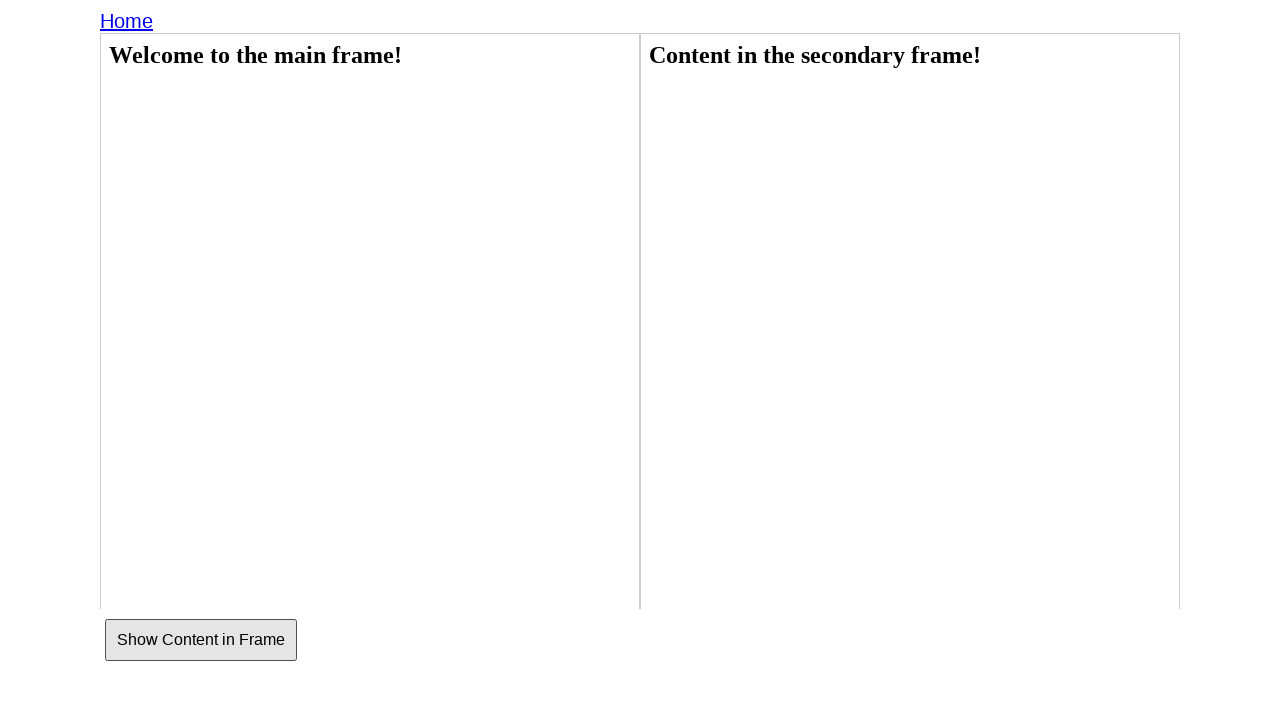

Extracted h2 text from second iframe: 'Content in the secondary frame!'
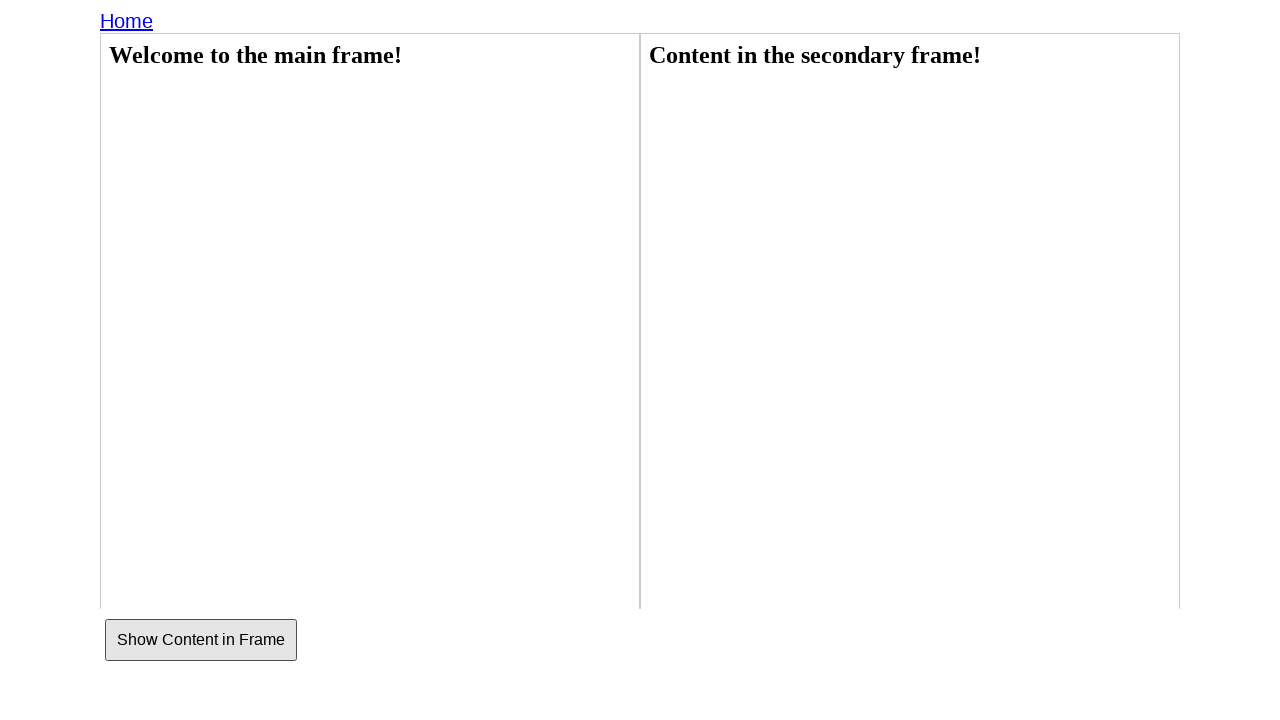

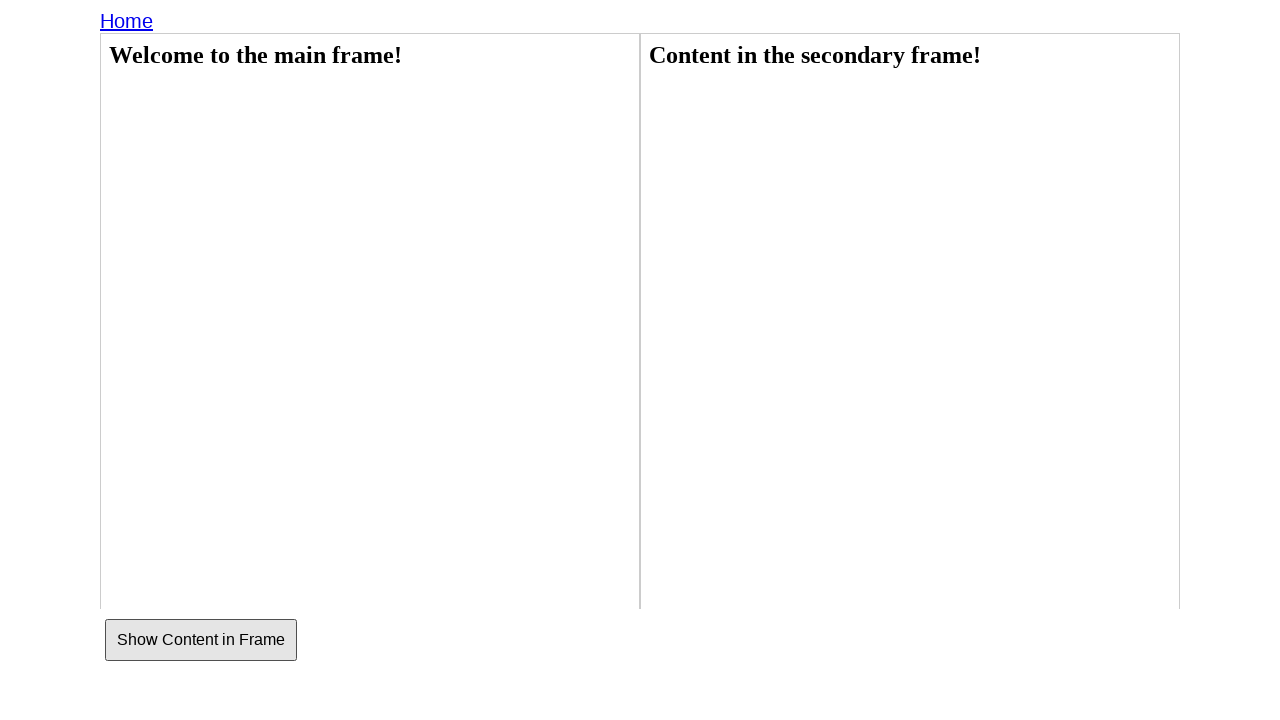